Tests the phone purchasing flow by selecting a Sony Xperia Z5 product, adding it to cart, navigating to the cart page, and validating that one item was added.

Starting URL: https://www.demoblaze.com/

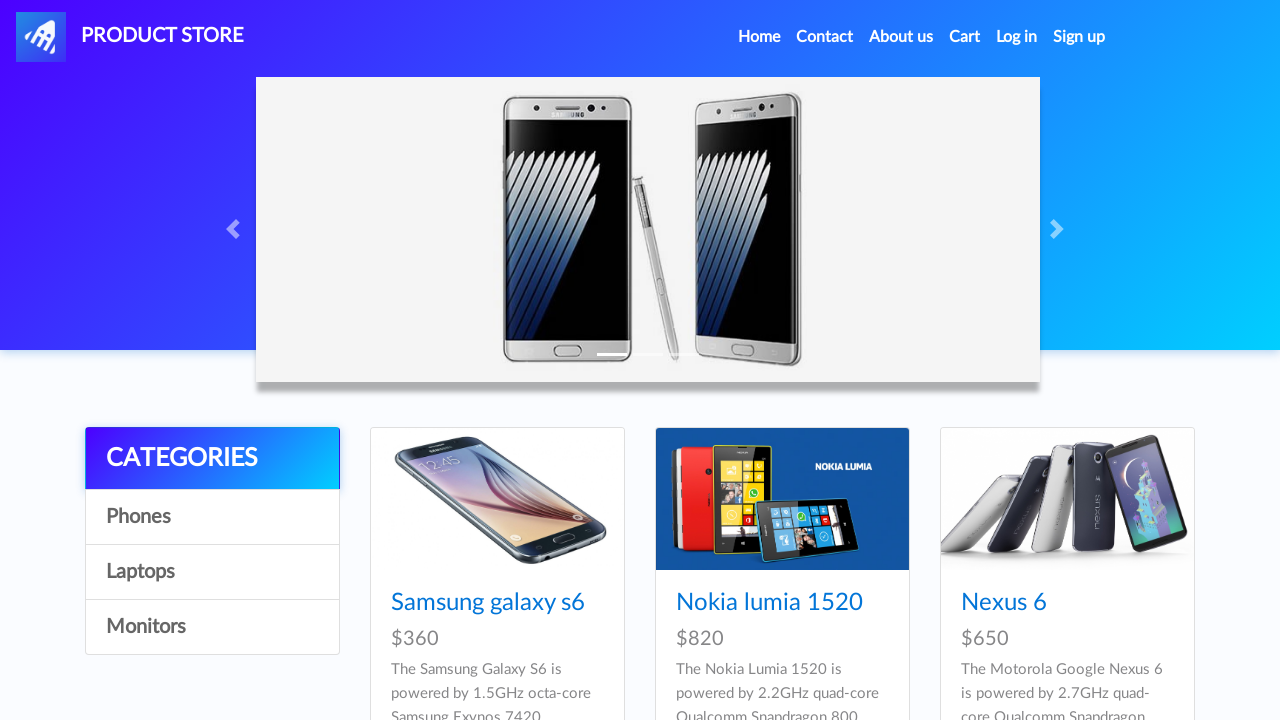

Clicked on Sony Xperia Z5 product link at (1037, 361) on a:has-text('Sony xperia z5')
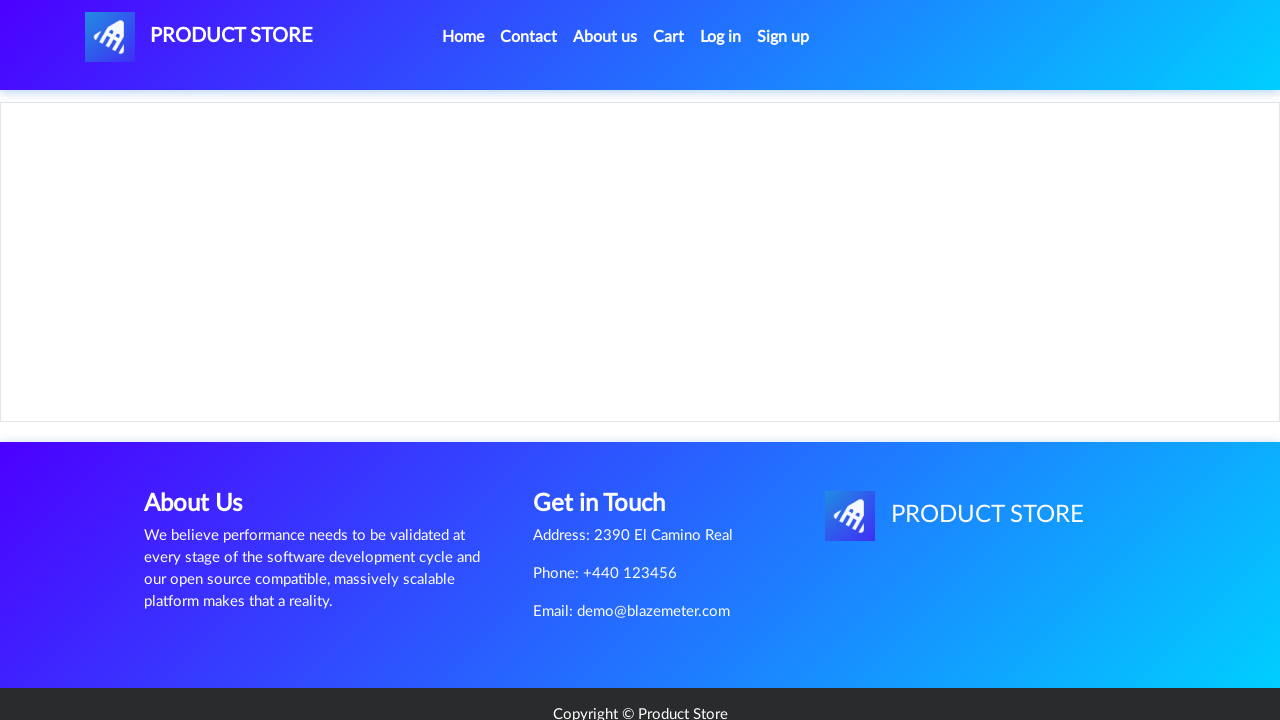

Product page loaded and Sony Xperia Z5 title verified
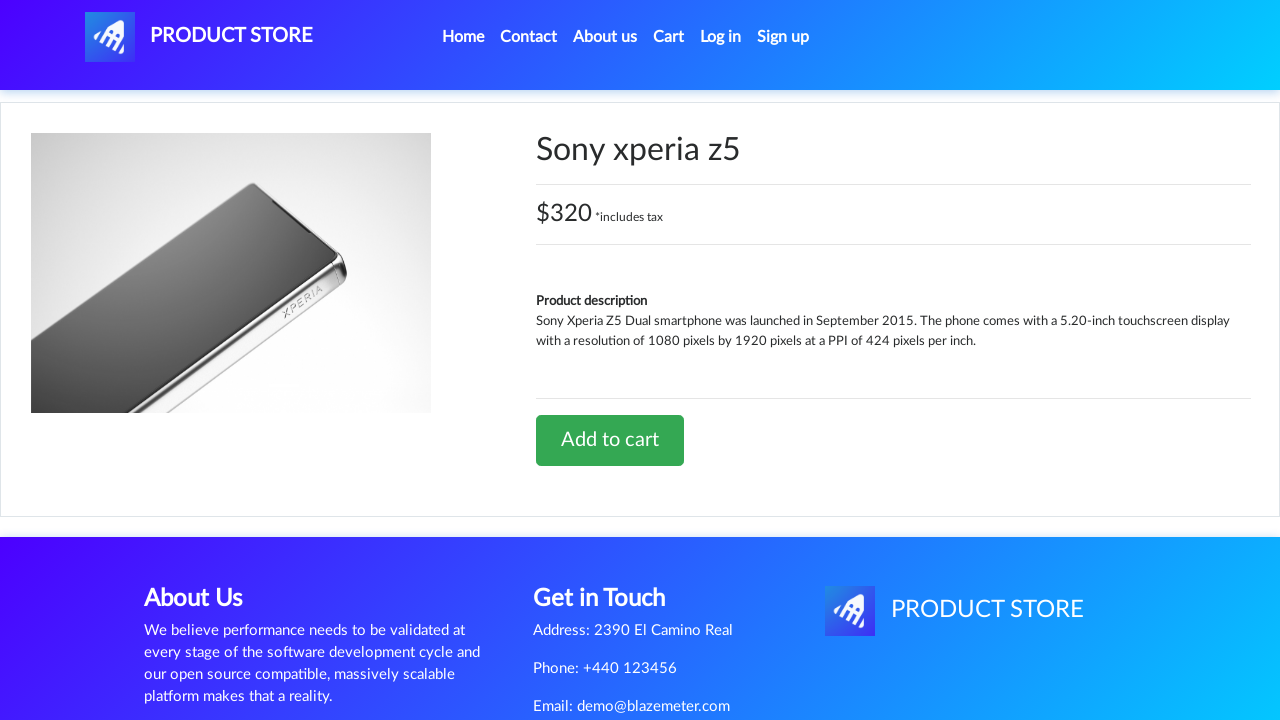

Clicked Add to cart button at (610, 440) on a:has-text('Add to cart')
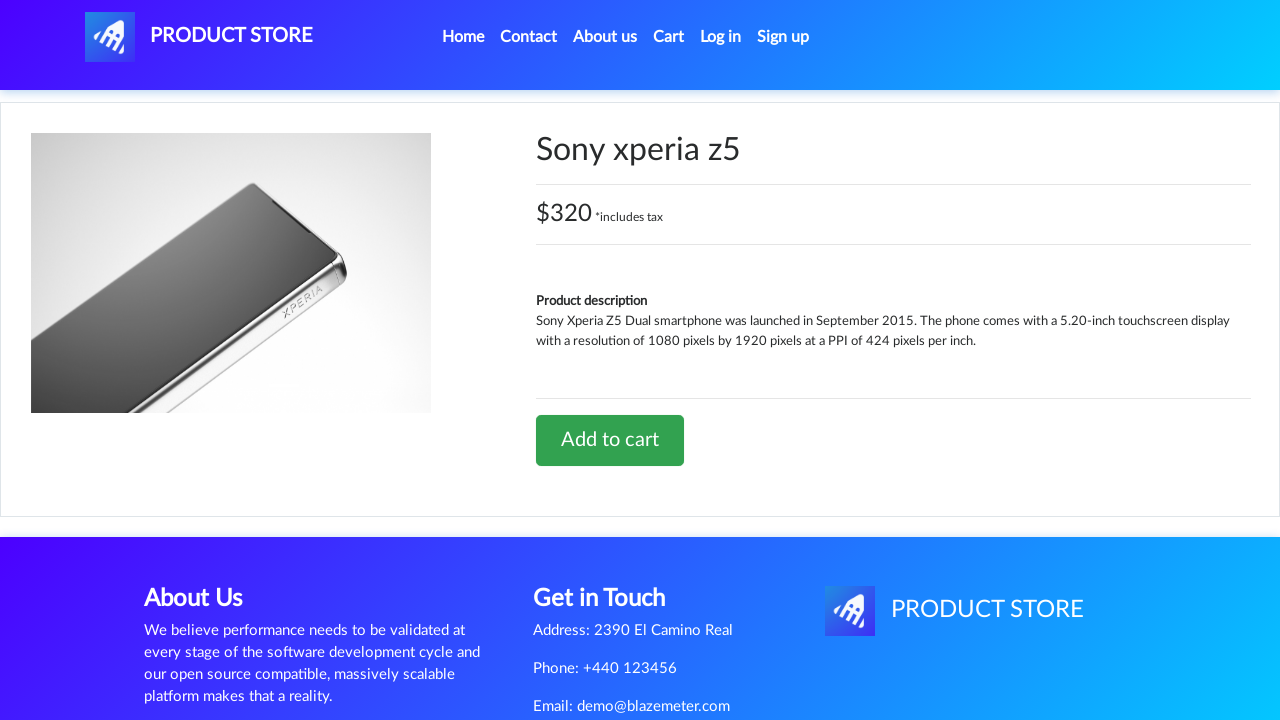

Set up dialog handler to accept alerts
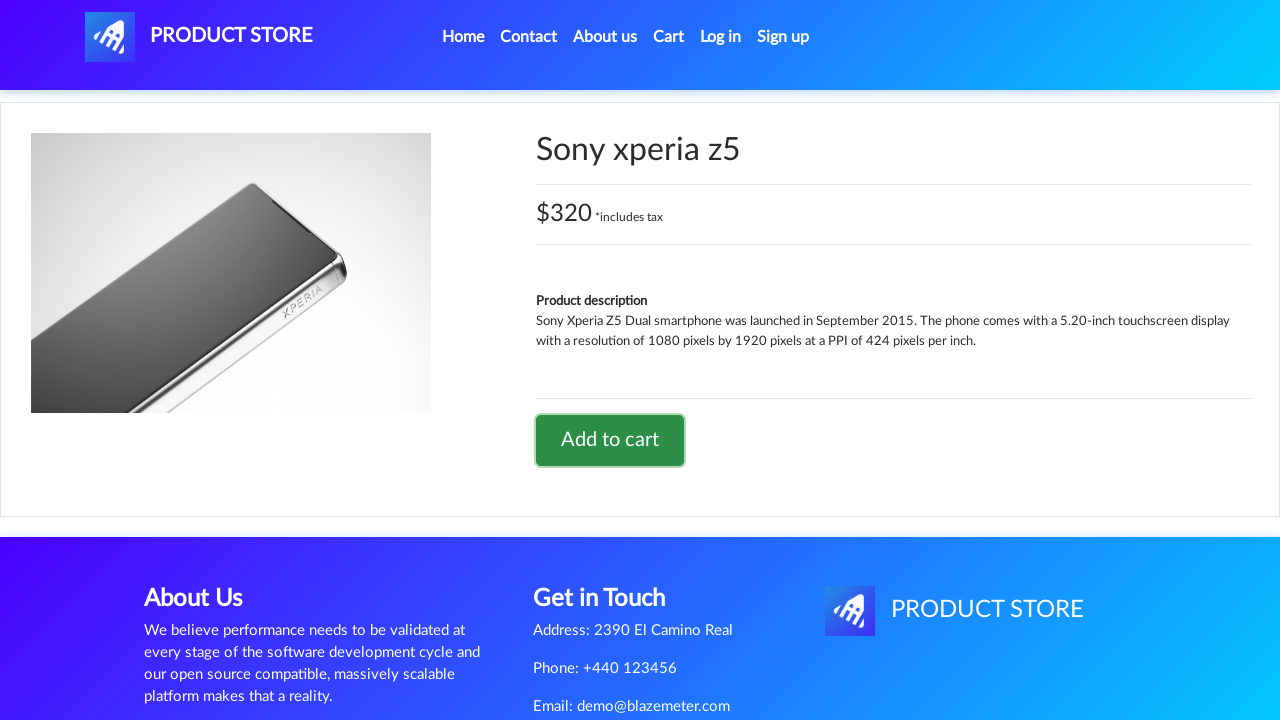

Waited for alert to appear and be handled
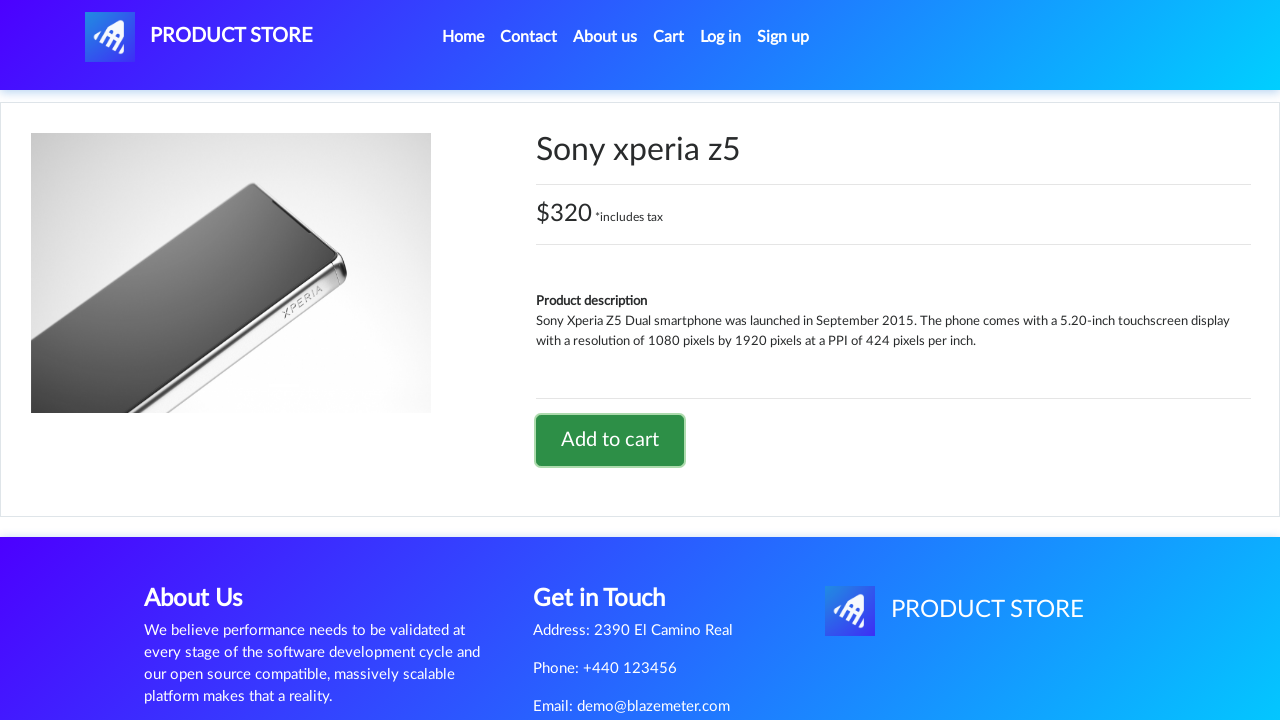

Clicked on Cart in navigation menu at (669, 37) on a:has-text('Cart')
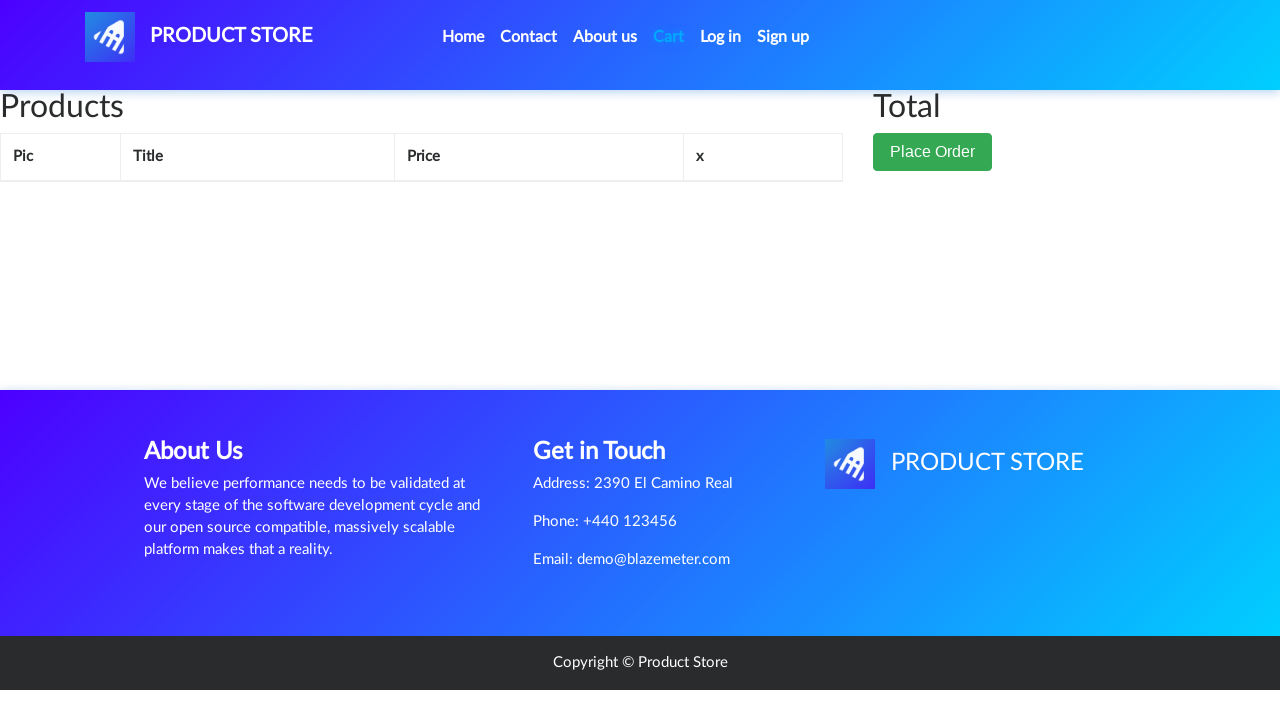

Cart page loaded and item row found in cart table
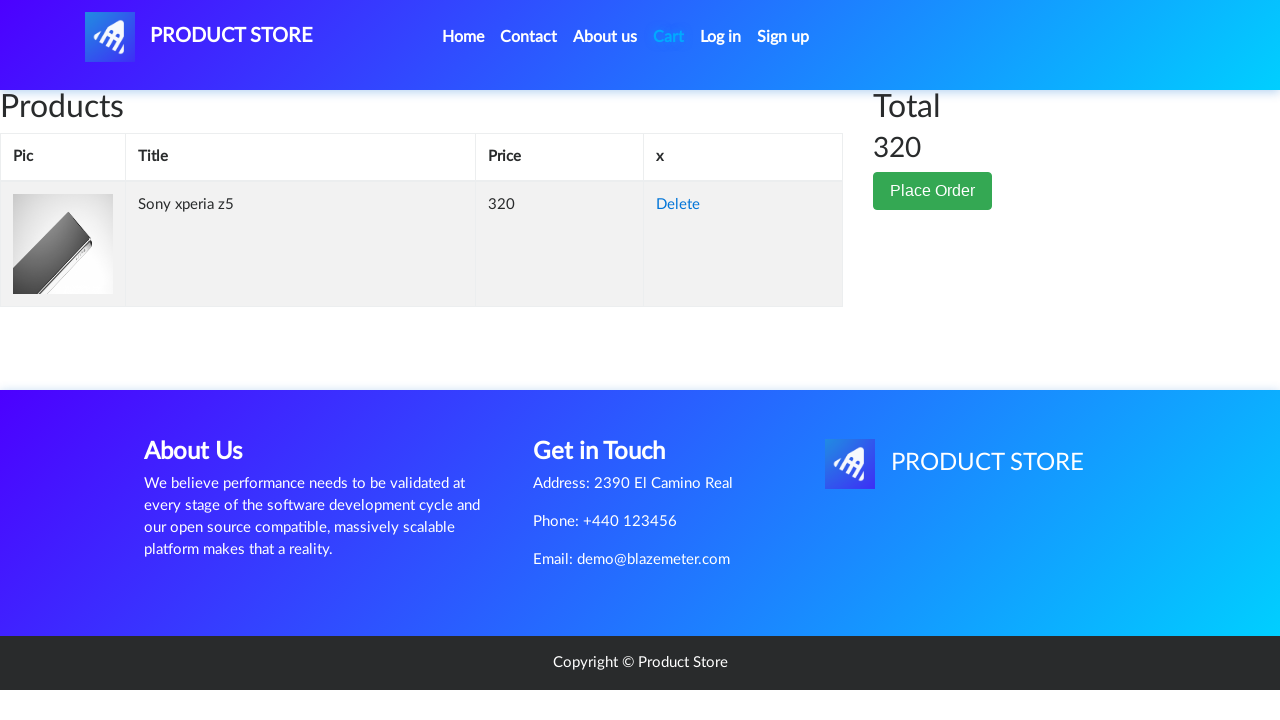

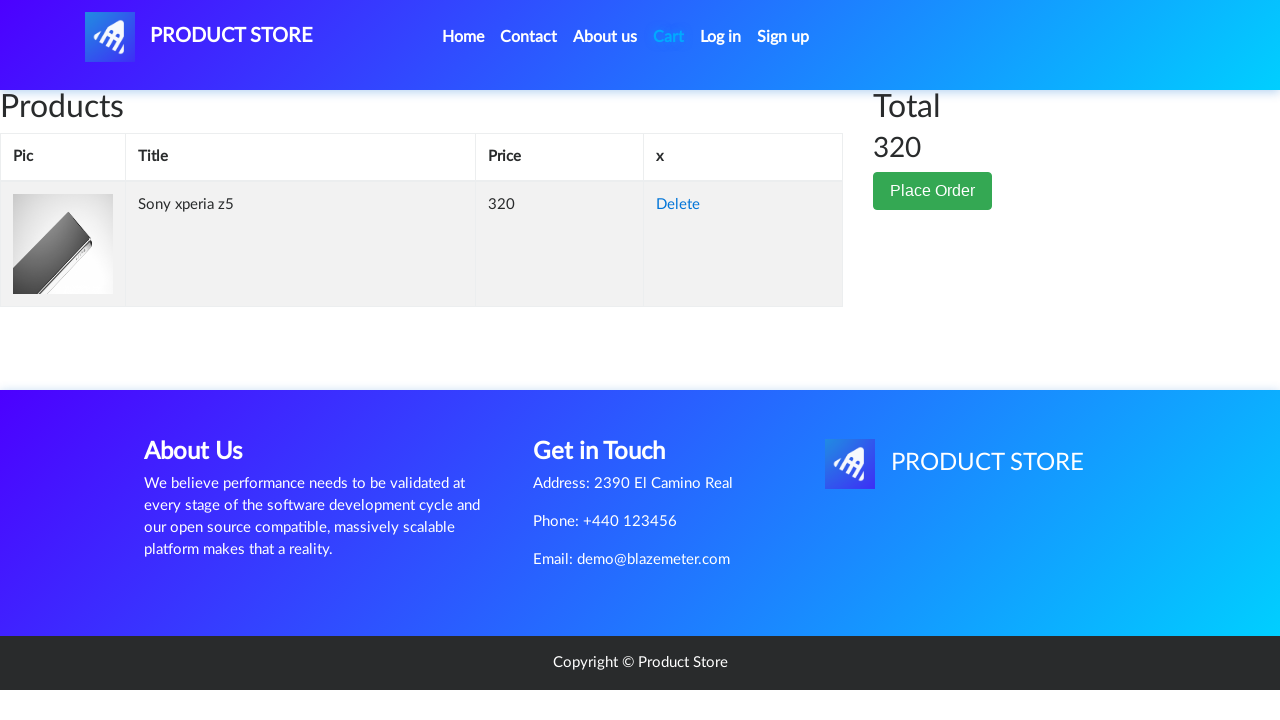